Tests browser alert handling by clicking a button that triggers a simple JavaScript alert and then accepting/dismissing the alert dialog

Starting URL: https://demoqa.com/alerts

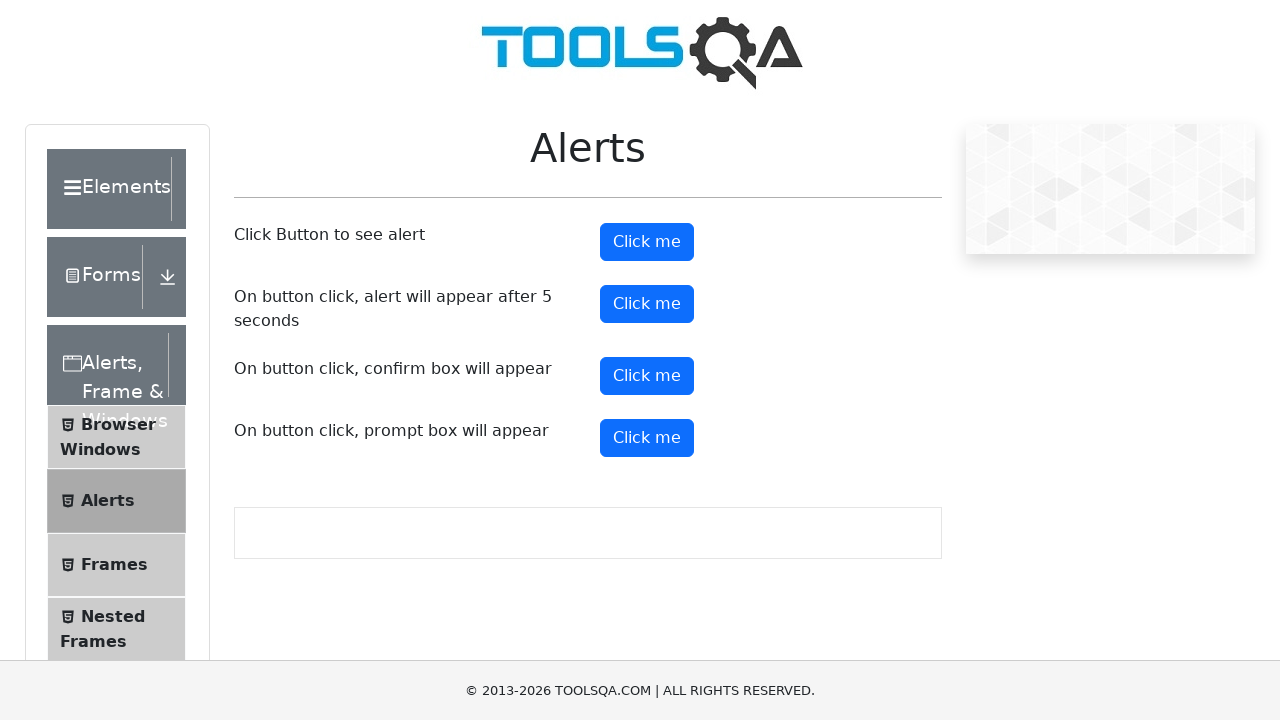

Clicked the simple alert button at (647, 242) on #alertButton
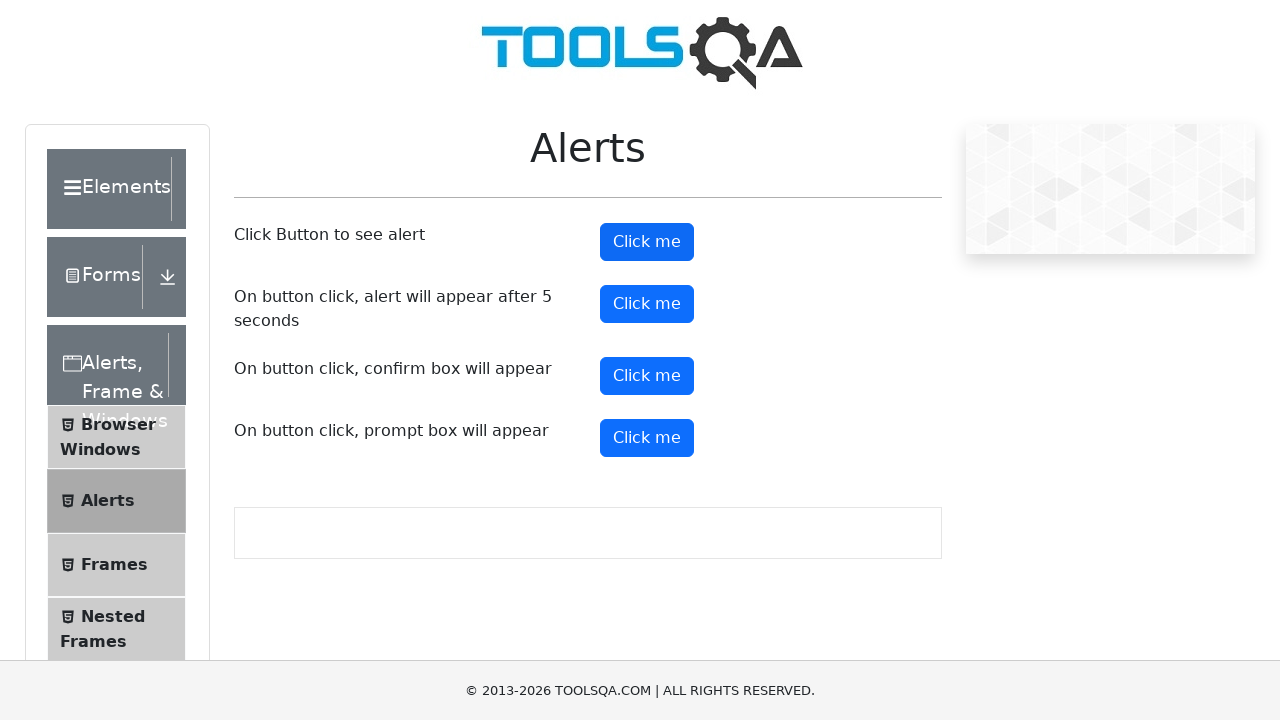

Set up dialog handler to accept alerts
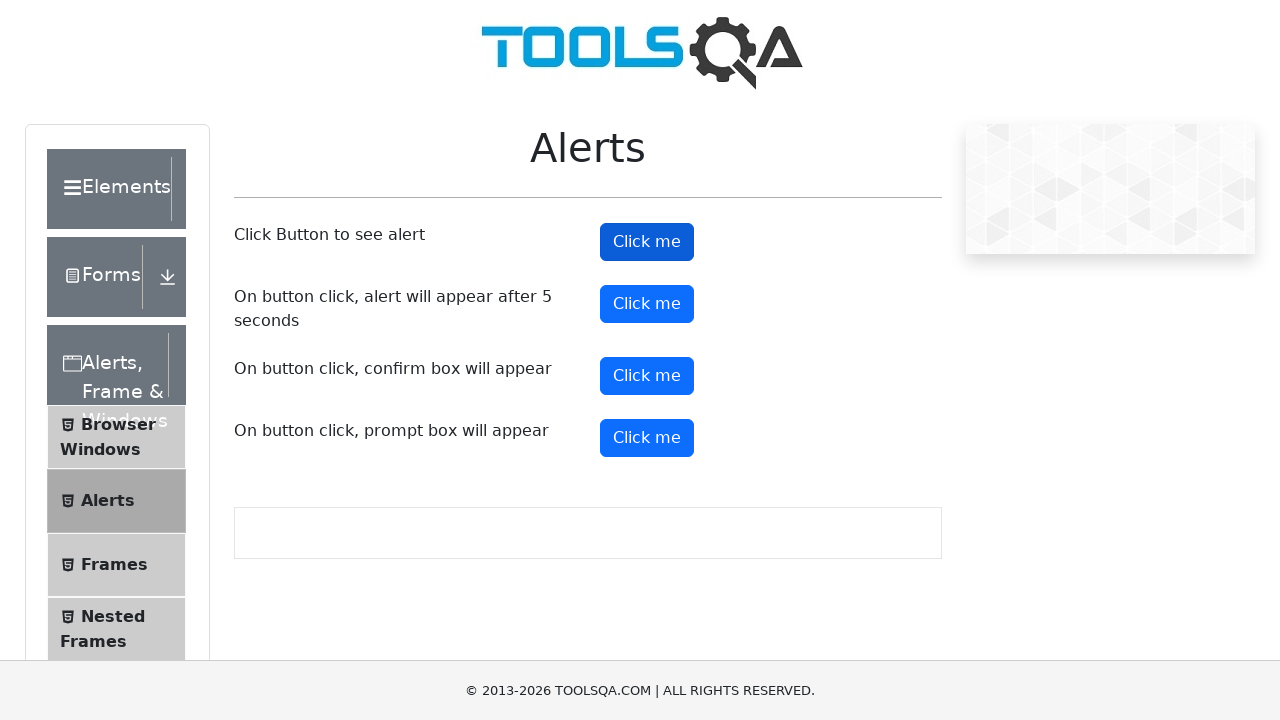

Configured dialog handler function
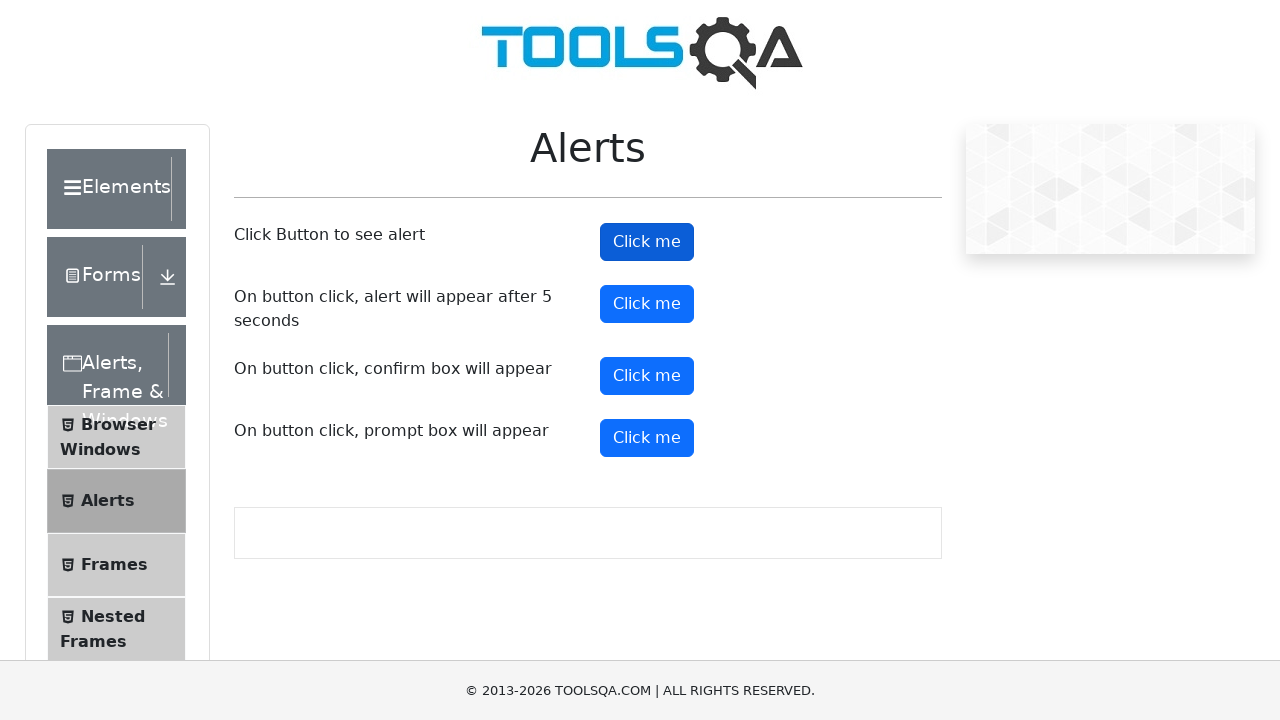

Clicked alert button to trigger dialog at (647, 242) on #alertButton
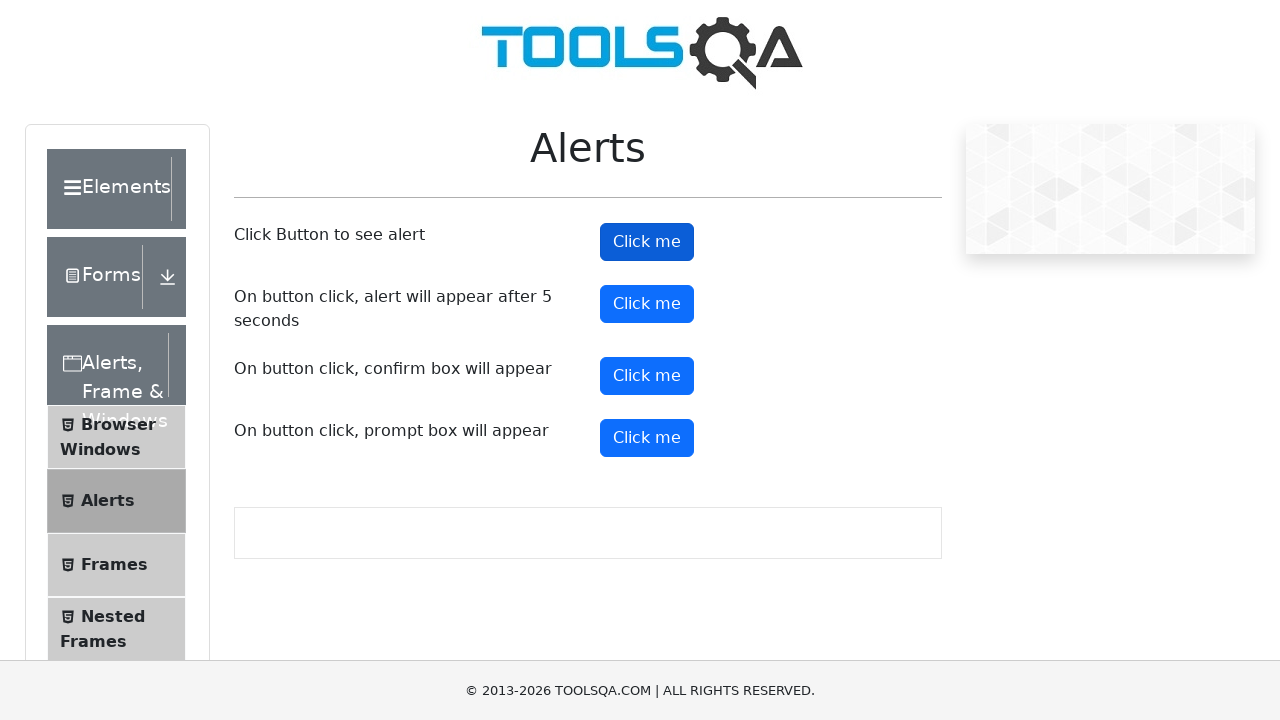

Waited 1000ms for dialog to be processed
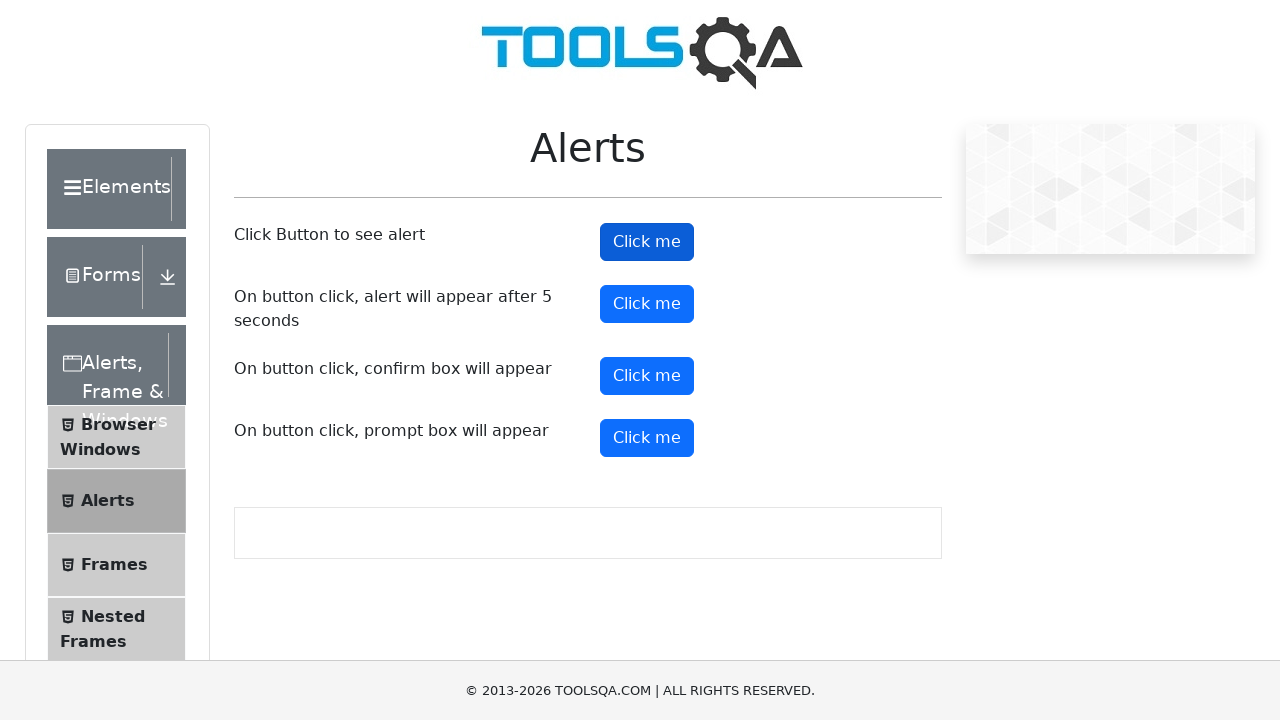

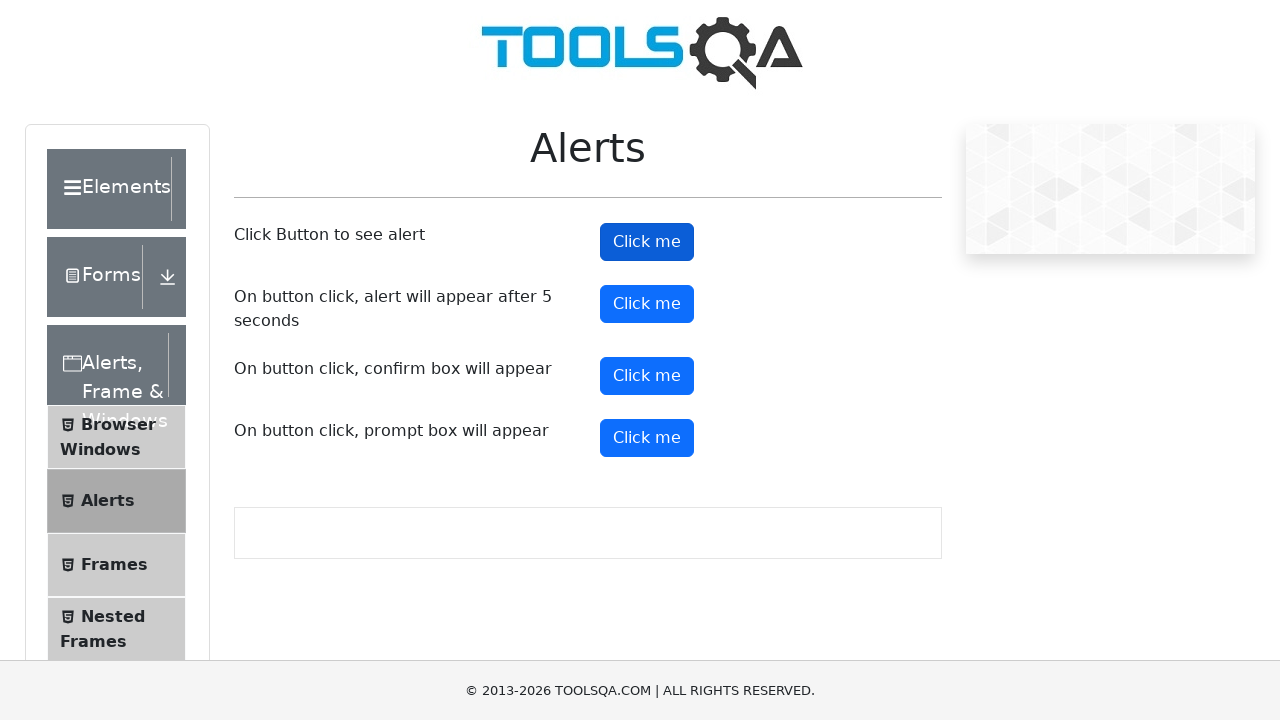